Tests multi-select dropdown functionality by selecting and deselecting multiple options using different methods

Starting URL: https://omayo.blogspot.com/

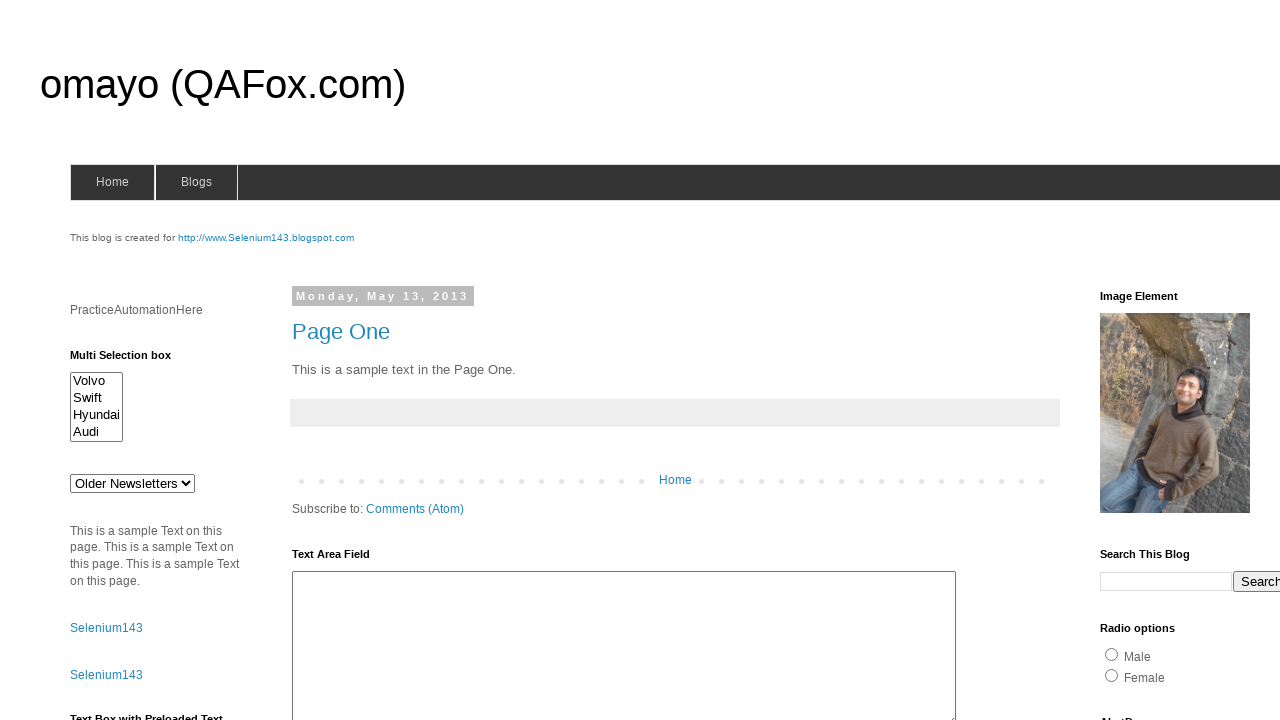

Located multi-select dropdown element with id 'multiselect1'
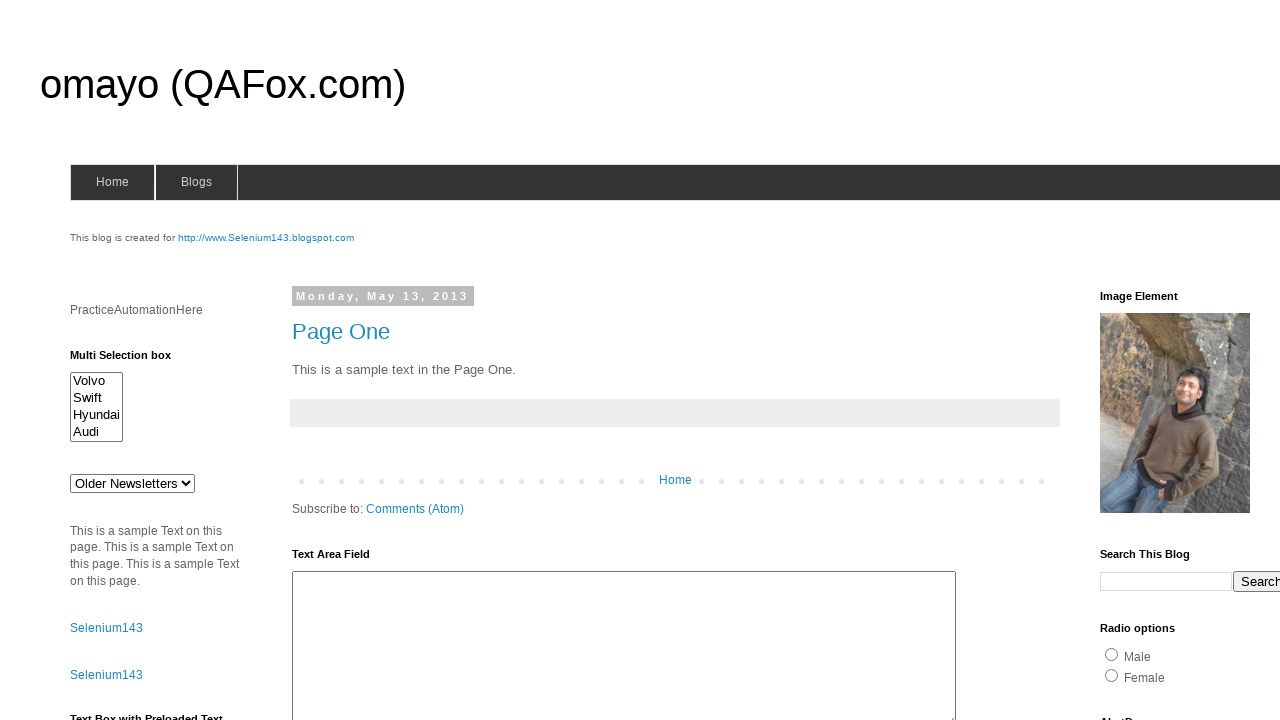

Selected option at index 0 (Volvo) from multi-select dropdown on #multiselect1
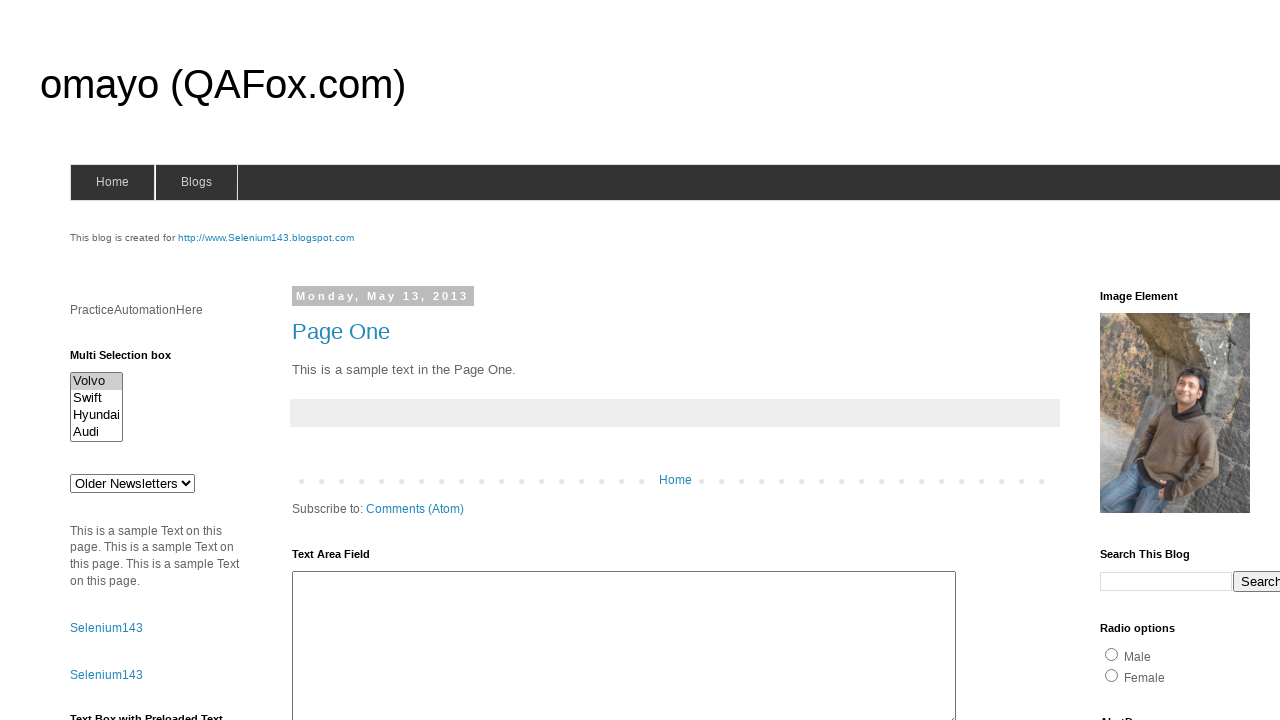

Selected option by value 'audix' (Audi) from multi-select dropdown on #multiselect1
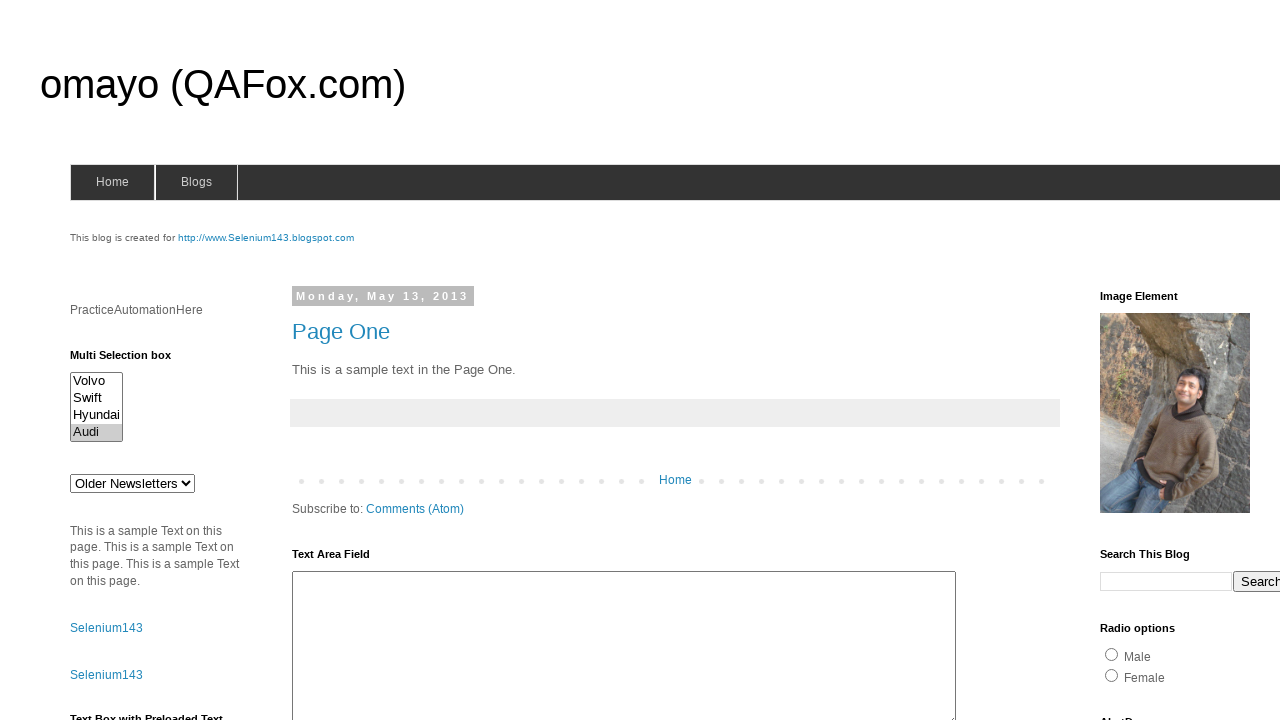

Selected option by visible text 'Swift' from multi-select dropdown on #multiselect1
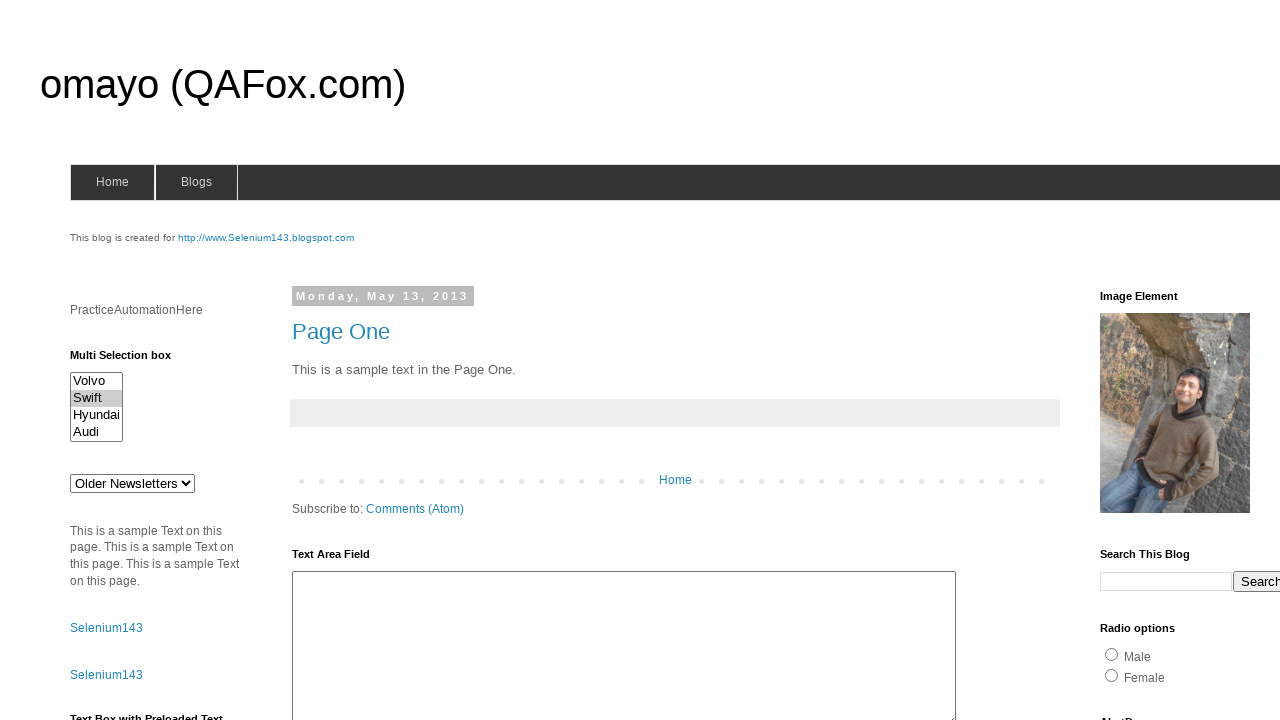

Deselected Swift by re-selecting only Volvo and Audi (values: 'volvox', 'audix') on #multiselect1
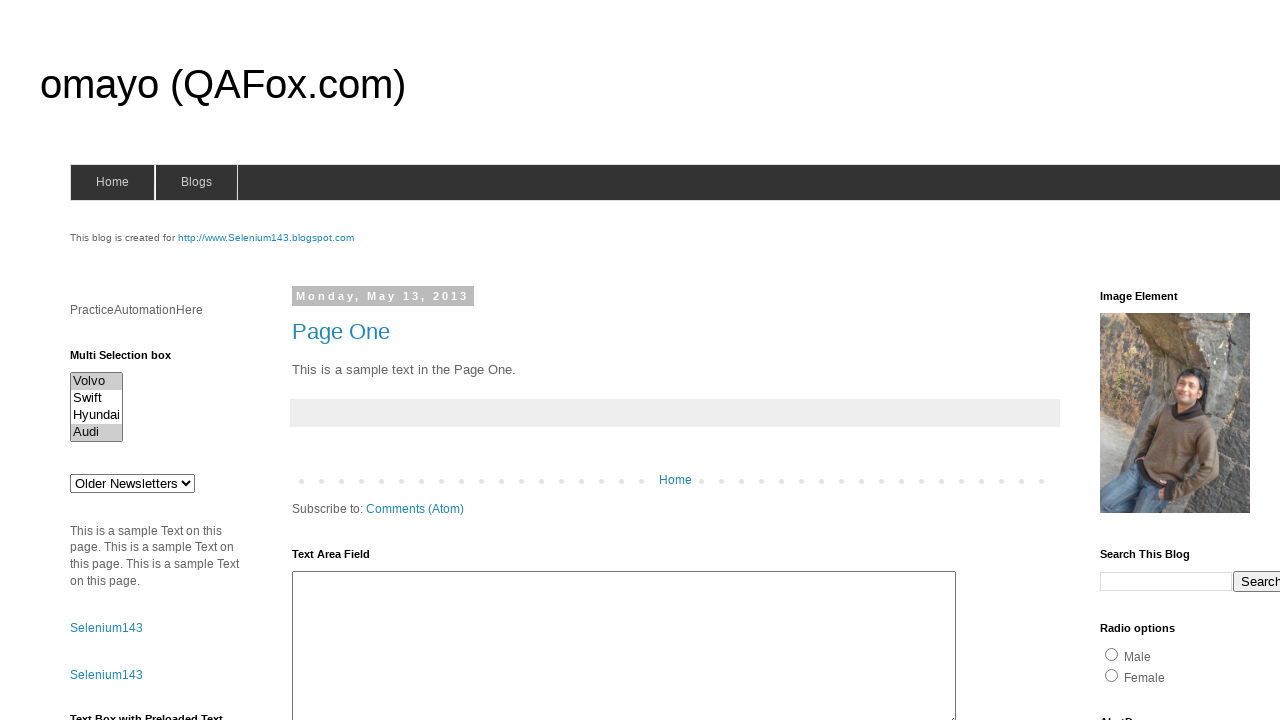

Deselected Audi by re-selecting only Volvo (value: 'volvox') on #multiselect1
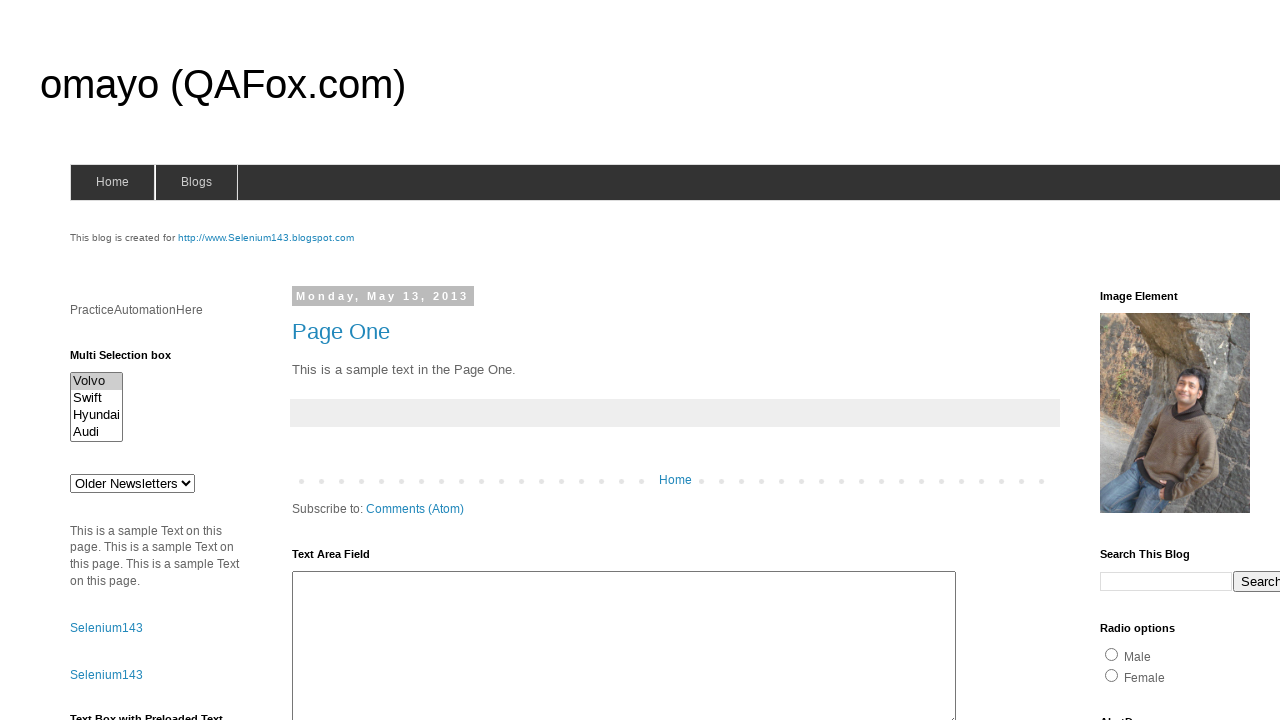

Cleared all selections from multi-select dropdown by setting value to empty list on #multiselect1
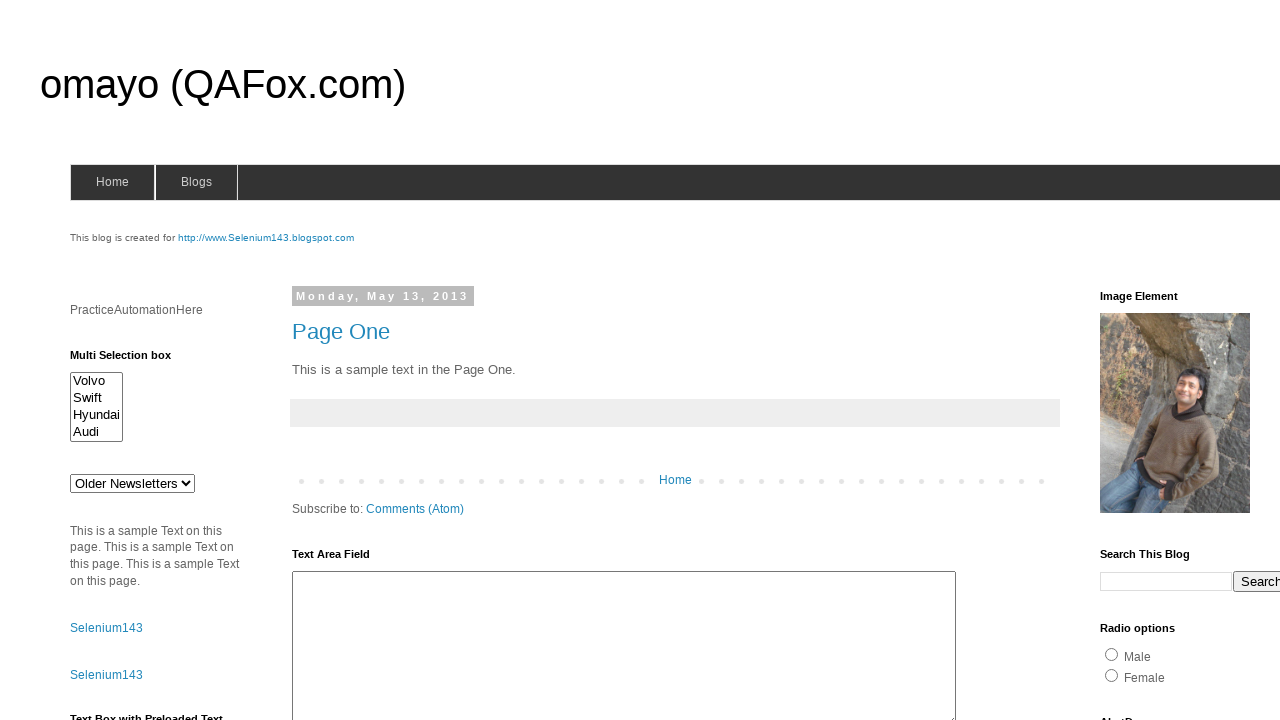

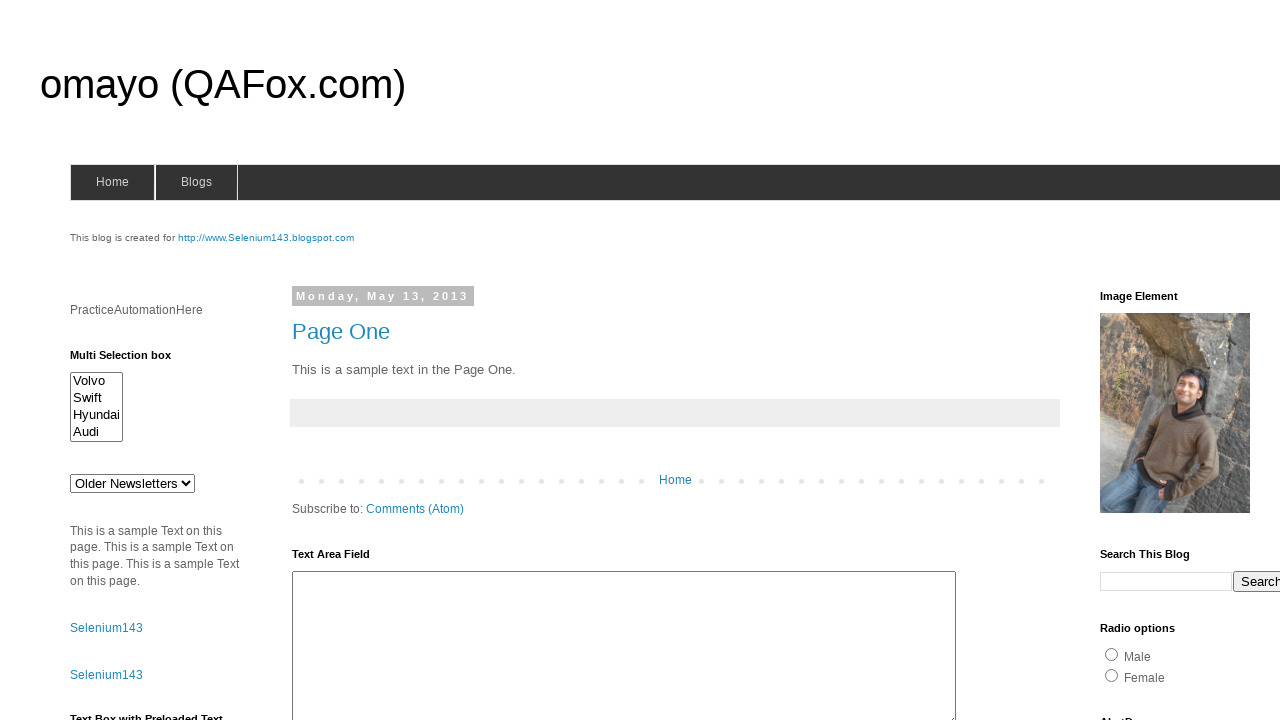